Tests the search input by adding values incrementally and verifying the combined result

Starting URL: https://v5.webdriver.io

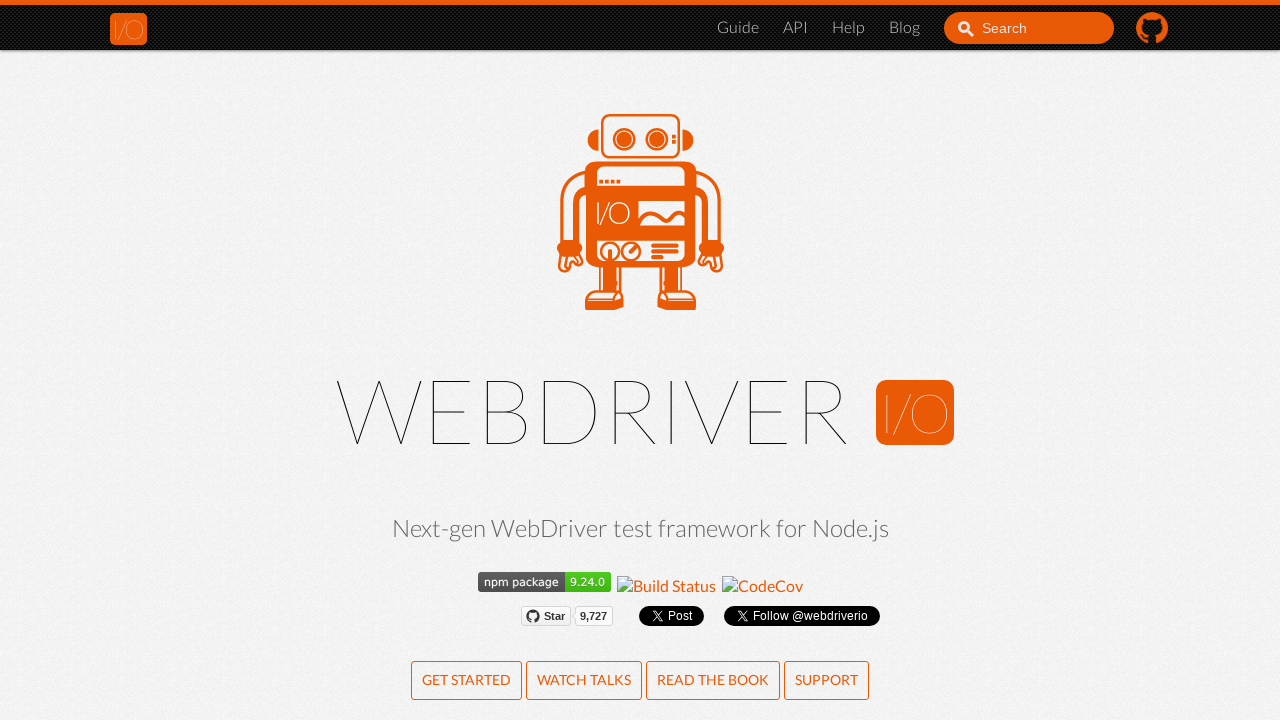

Filled search input with 'test' on #search_input_react
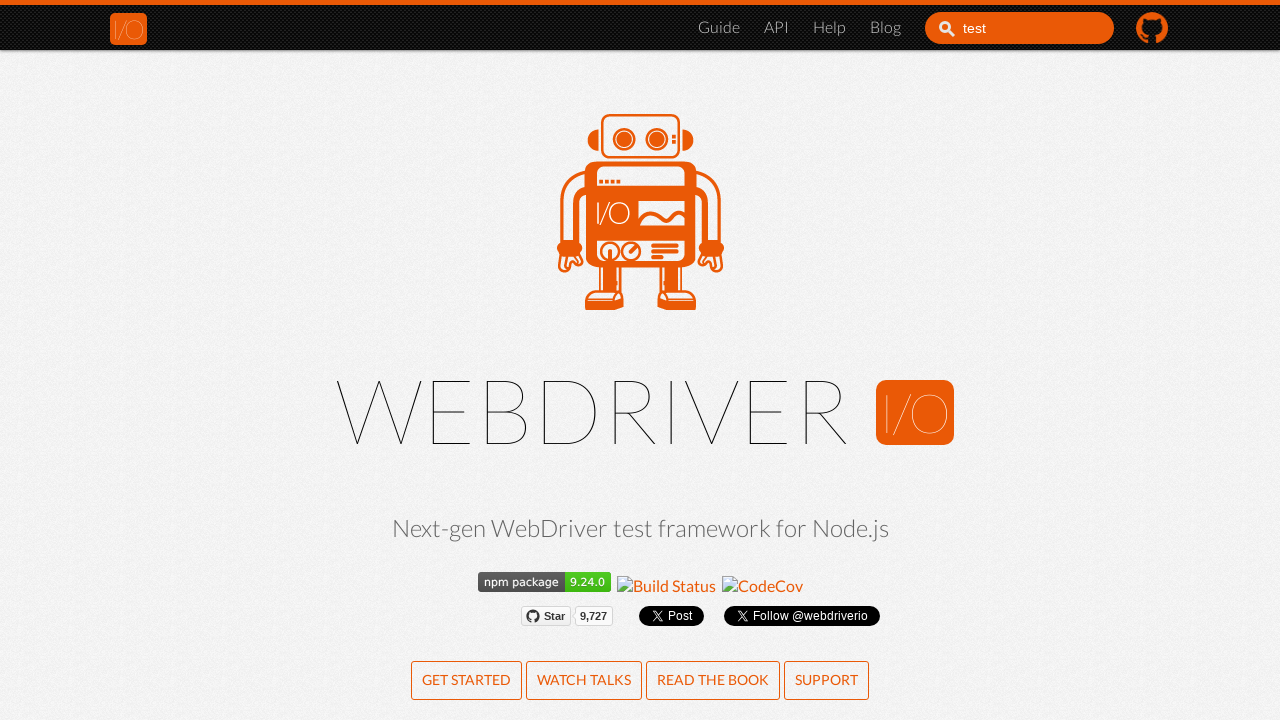

Typed '123' to append to search input on #search_input_react
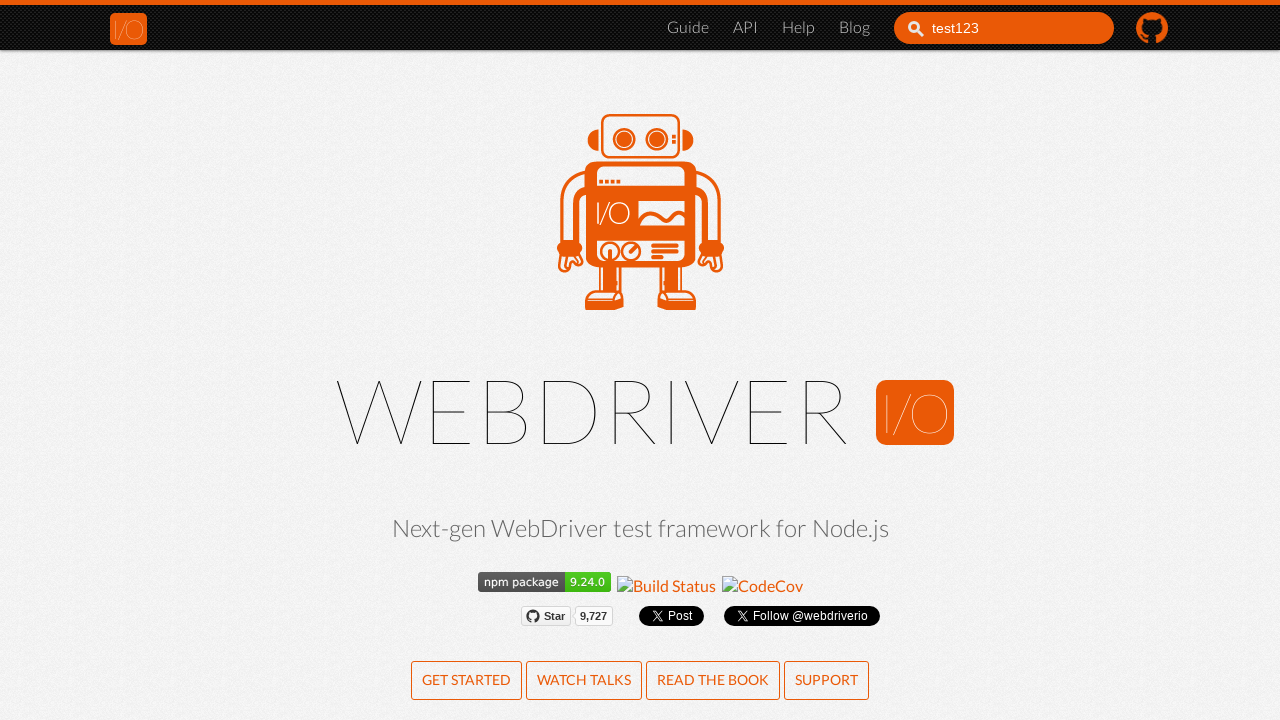

Retrieved search input value
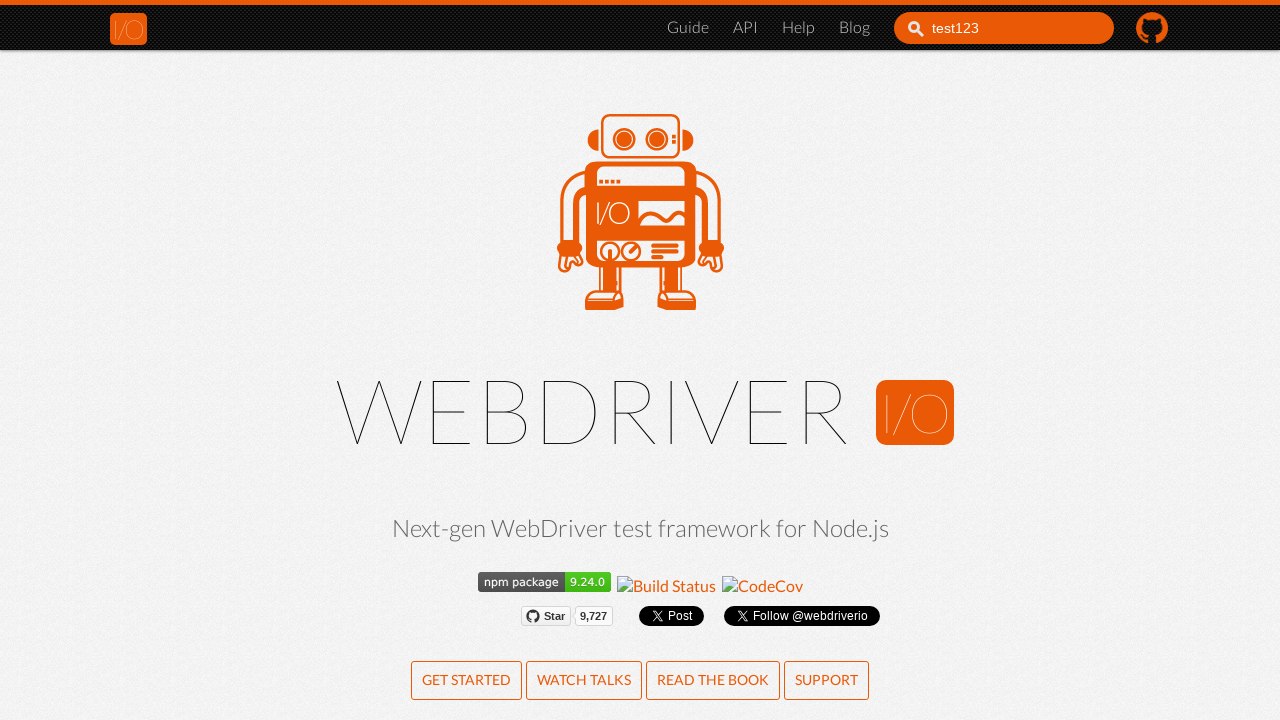

Verified combined value equals 'test123'
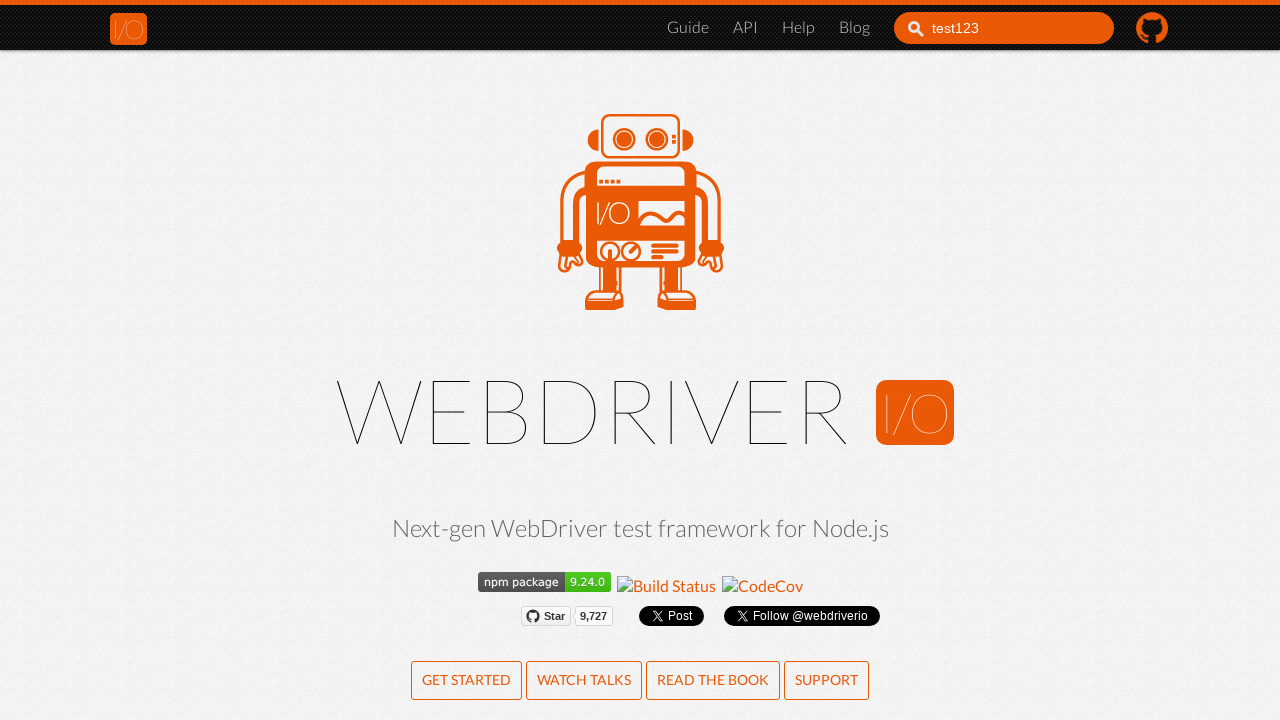

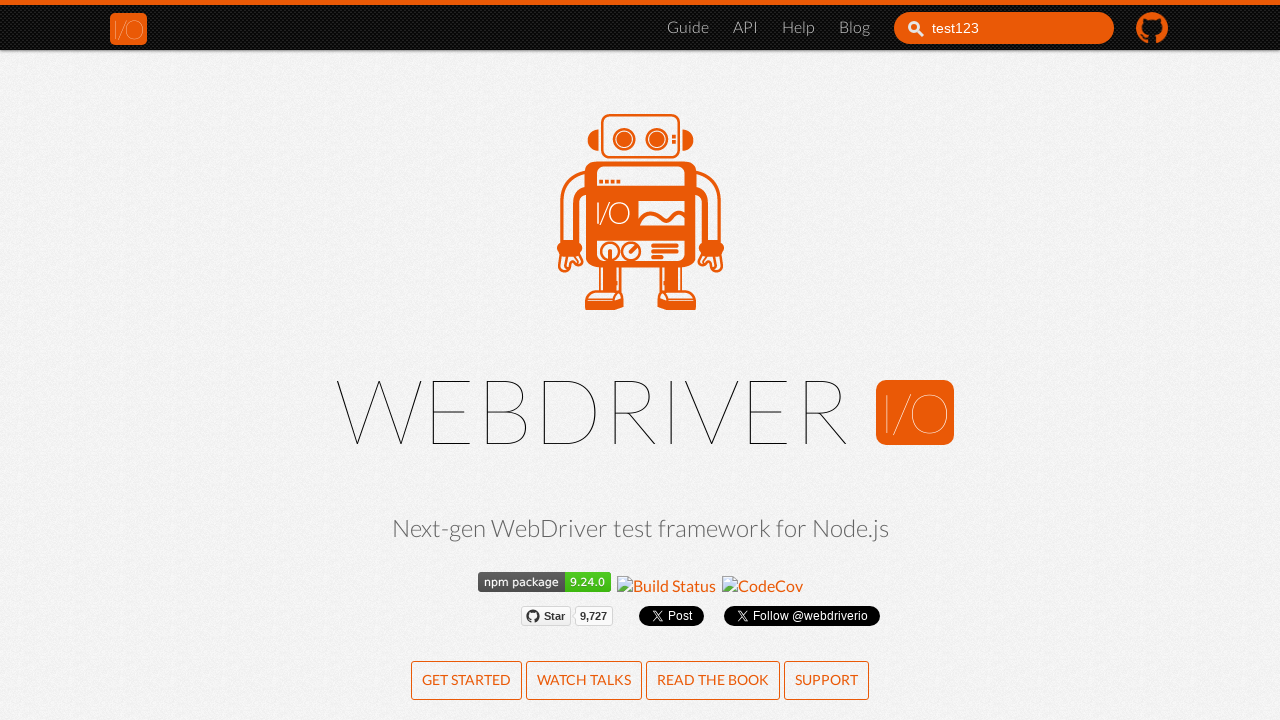